Tests checkbox interaction by clicking on a checkbox element on the automation practice page

Starting URL: https://rahulshettyacademy.com/AutomationPractice/

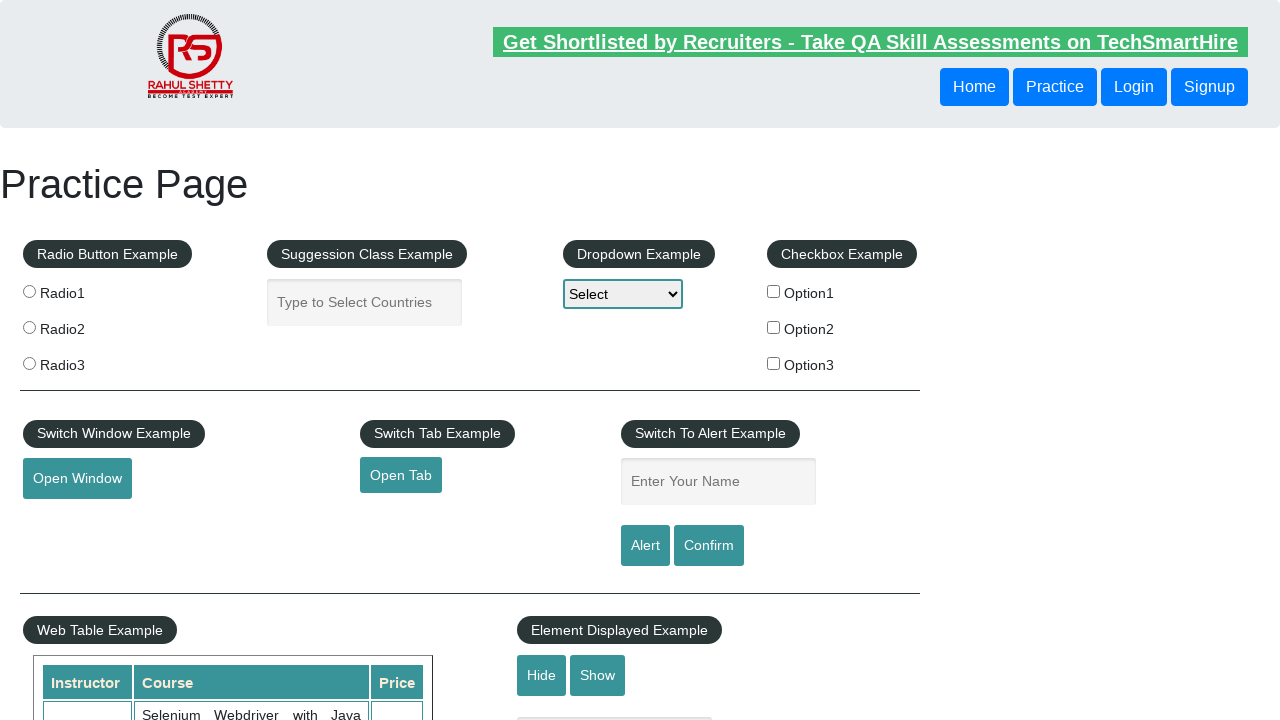

Navigated to automation practice page
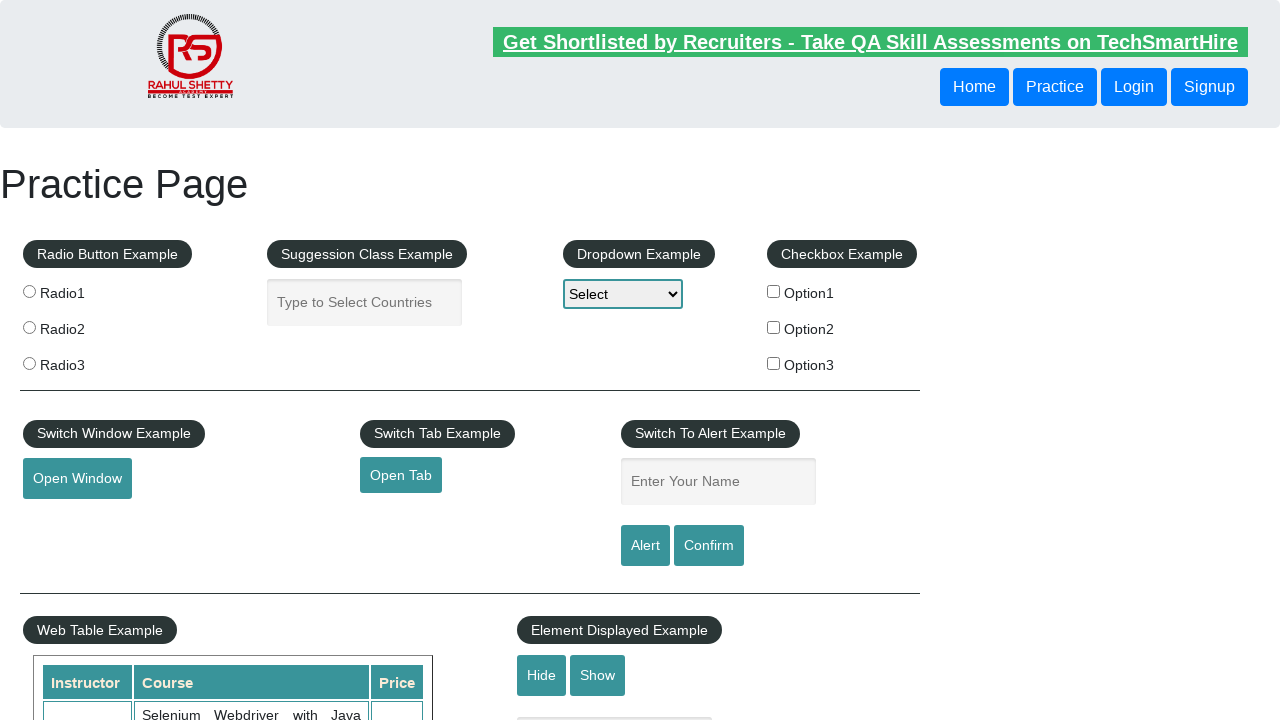

Clicked on first checkbox option at (774, 291) on input#checkBoxOption1
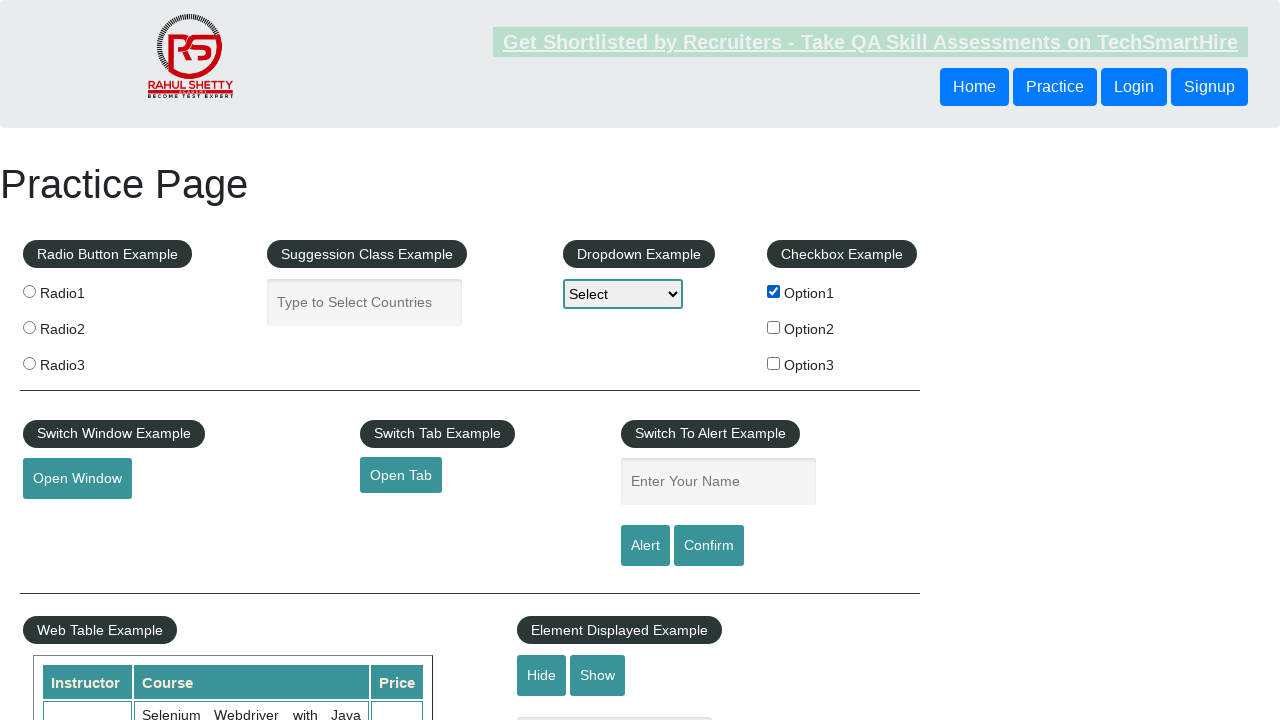

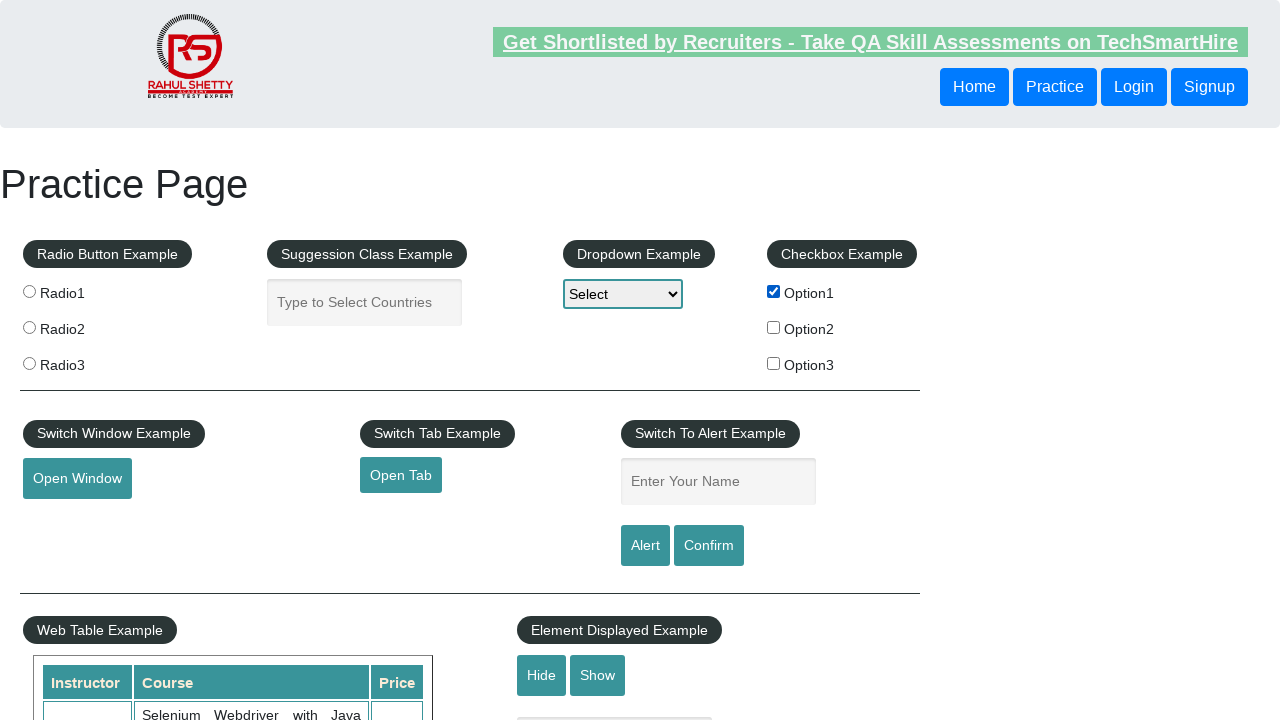